Tests dynamic loading by clicking start button and verifying text appears

Starting URL: https://automationfc.github.io/dynamic-loading/

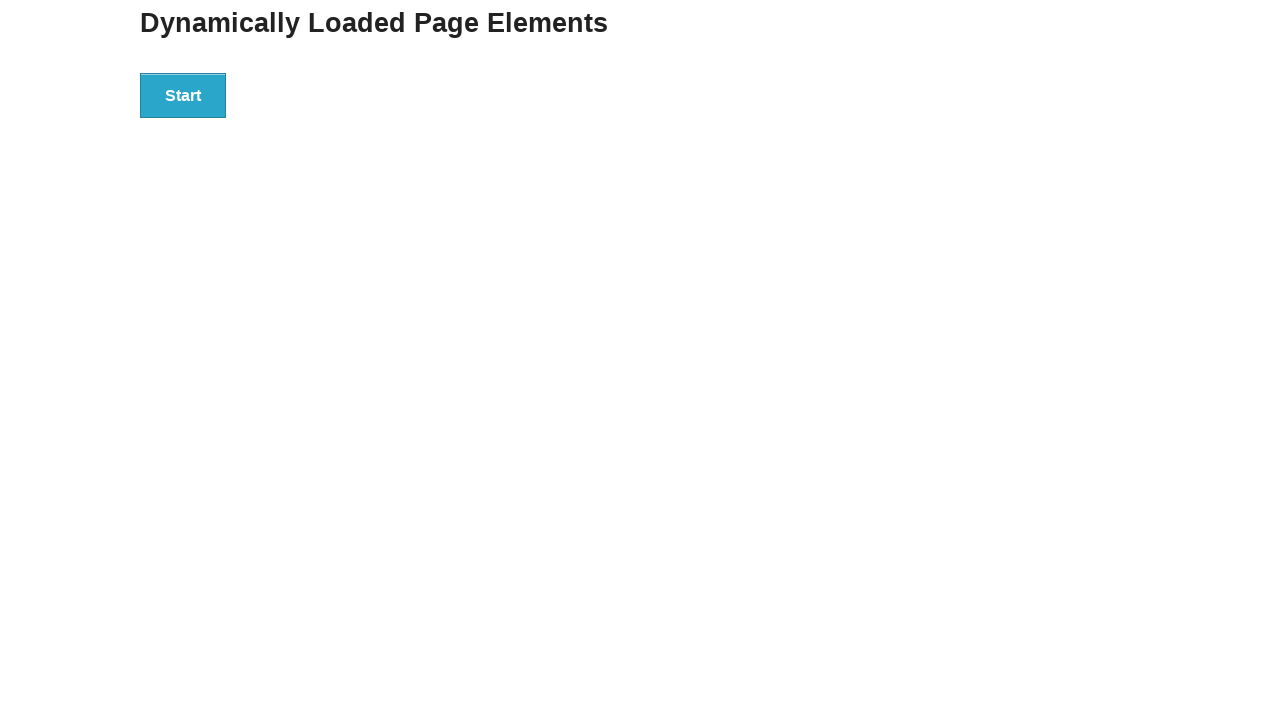

Clicked start button to trigger dynamic loading at (183, 95) on div#start>button
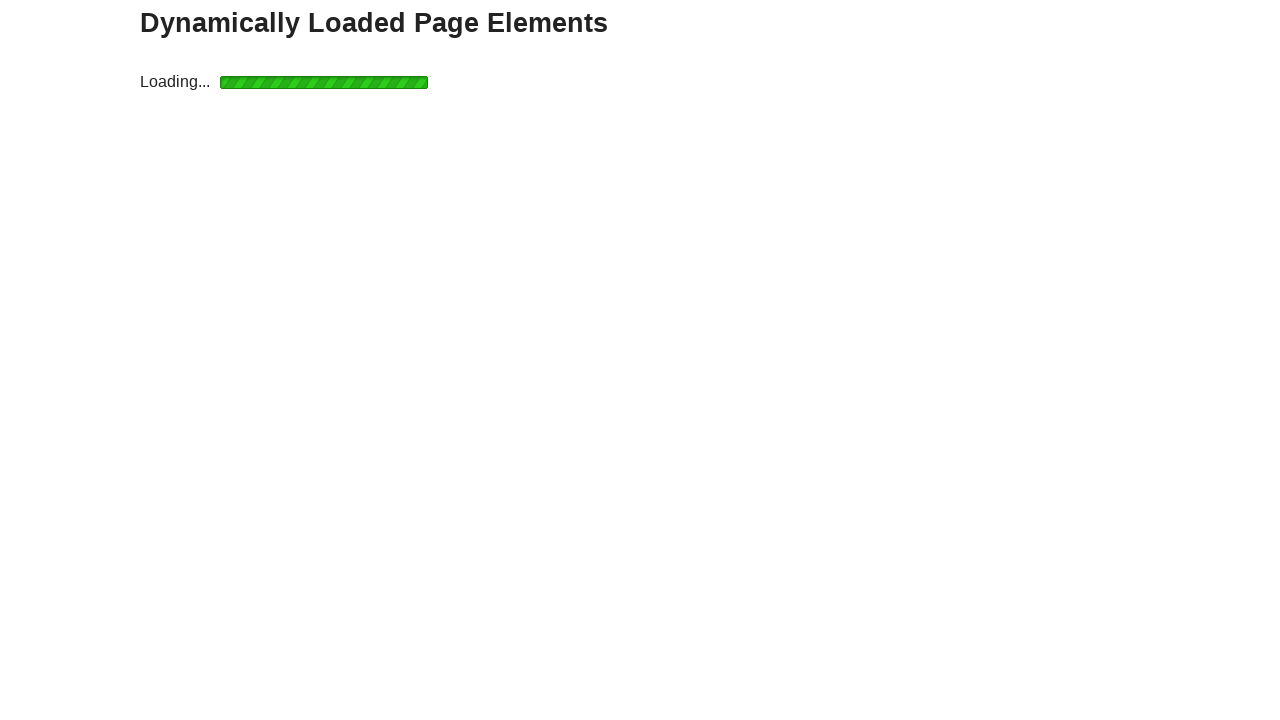

Waited for finish element with h4 text to load
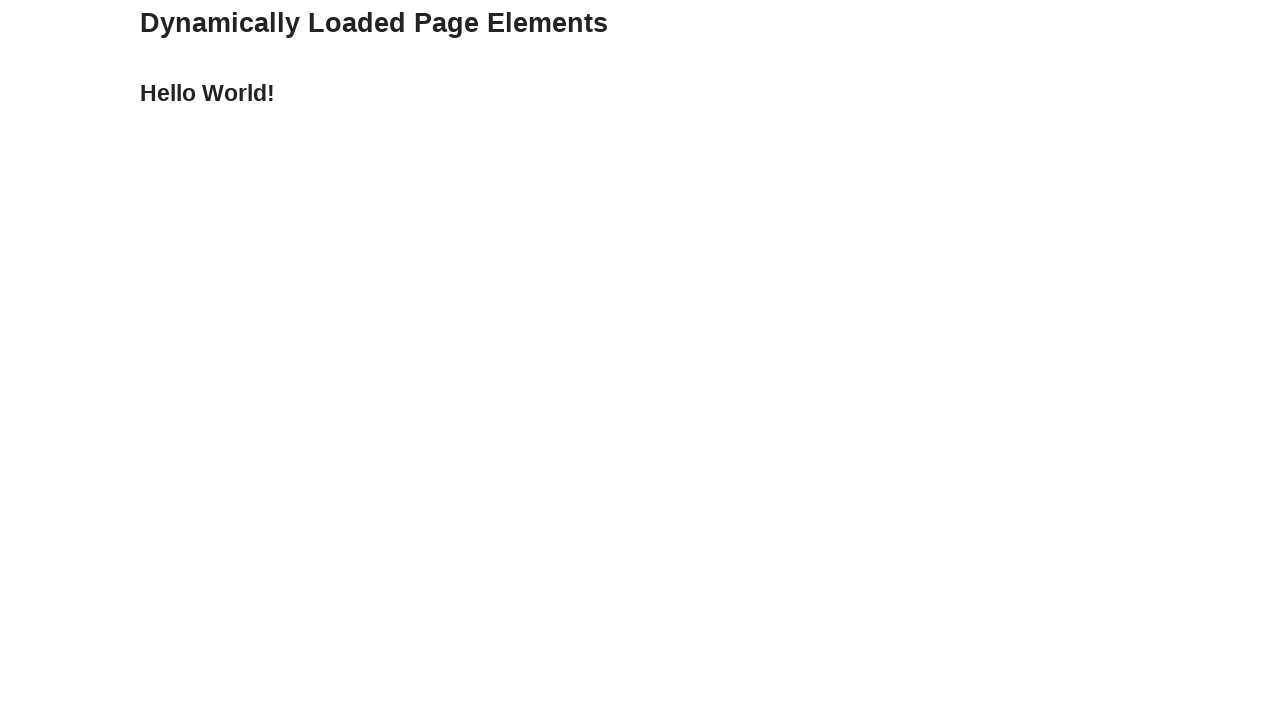

Verified that h4 text content equals 'Hello World!'
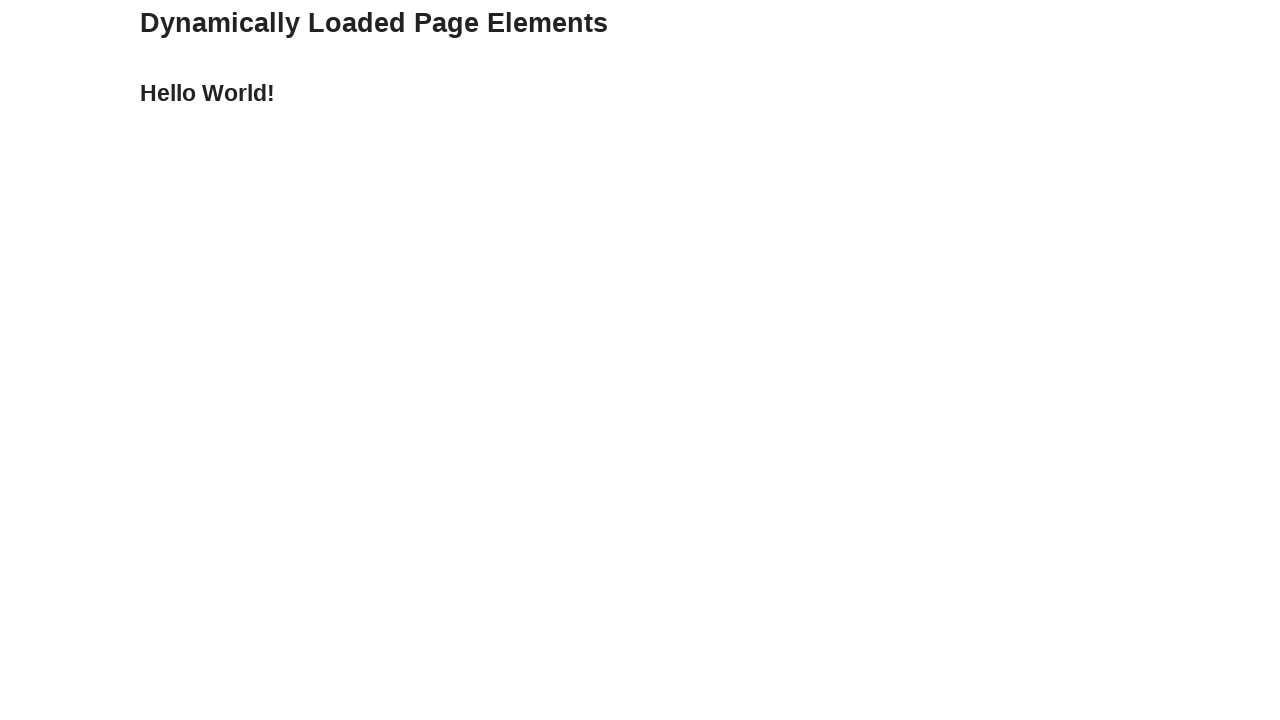

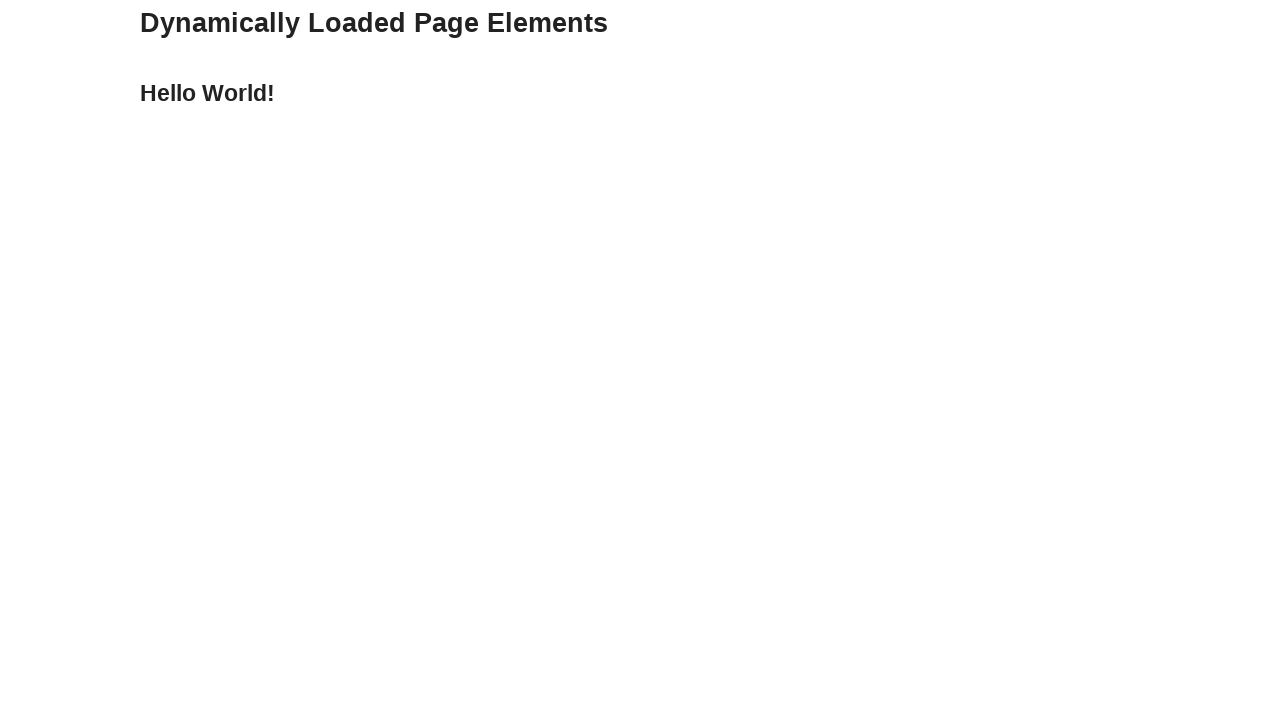